Tests a verification flow by clicking a verify button and asserting that a success message appears on the page.

Starting URL: http://suninjuly.github.io/wait1.html

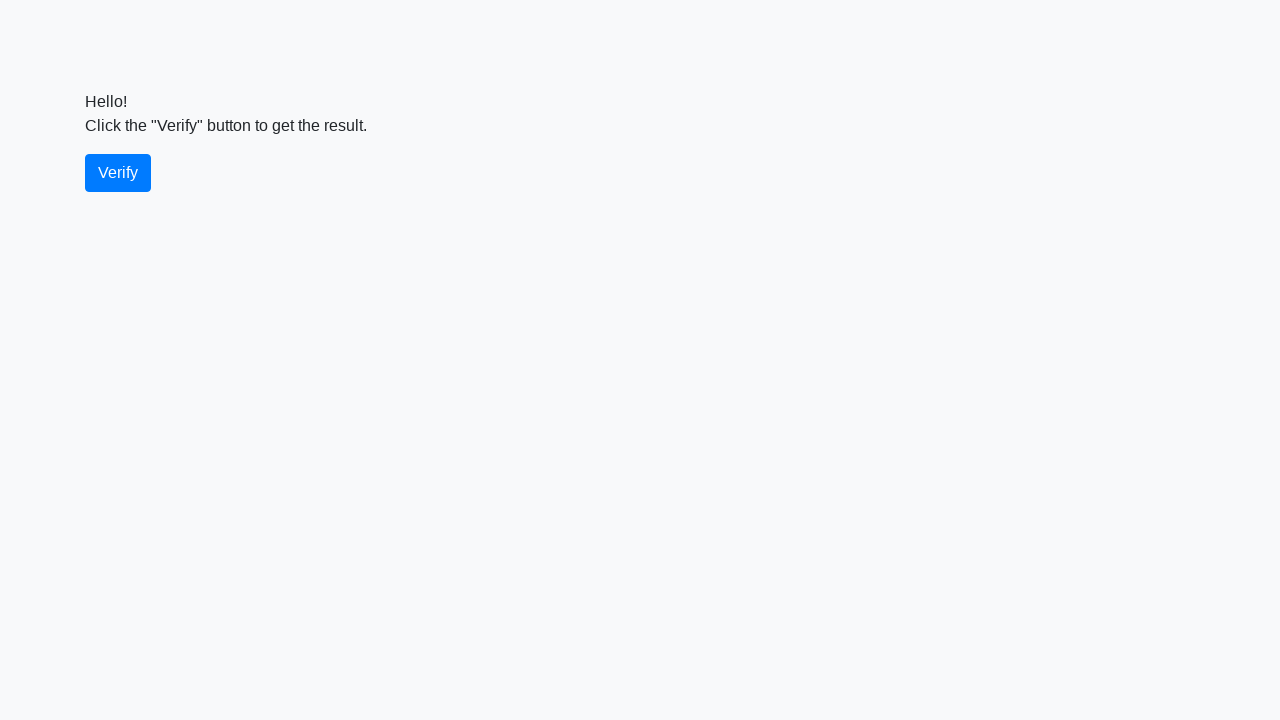

Clicked the verify button at (118, 173) on #verify
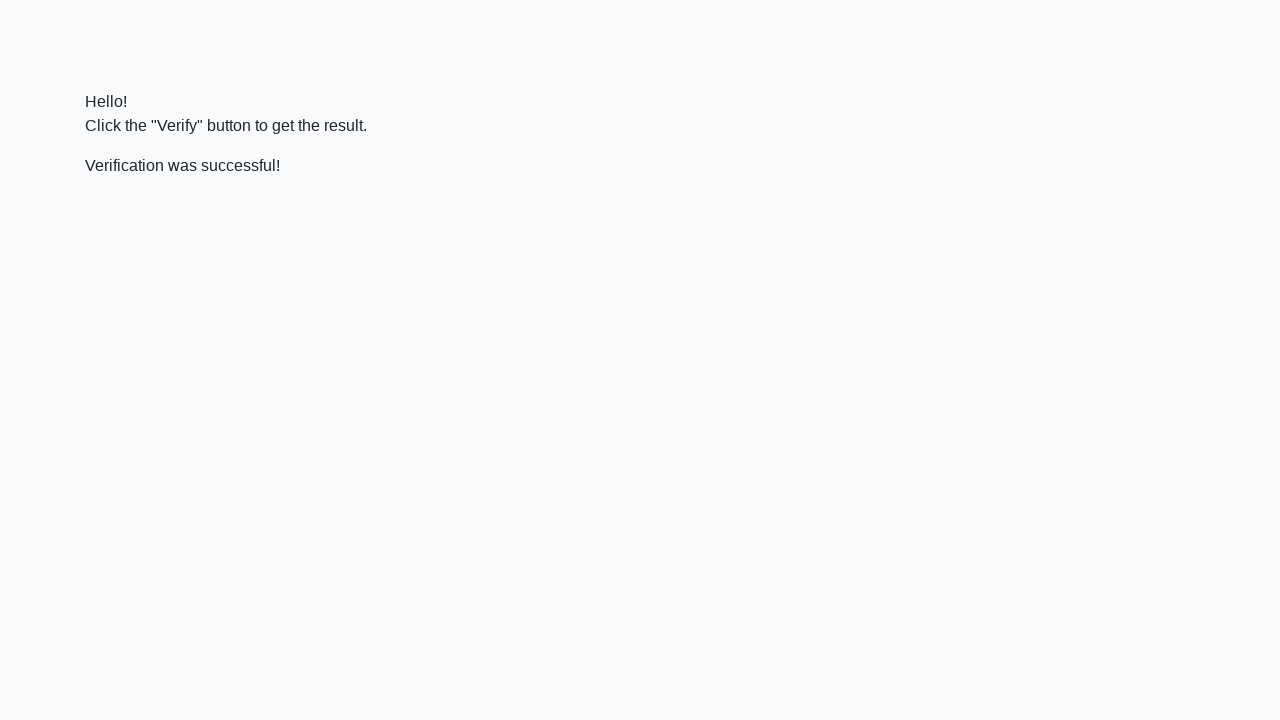

Success message appeared on the page
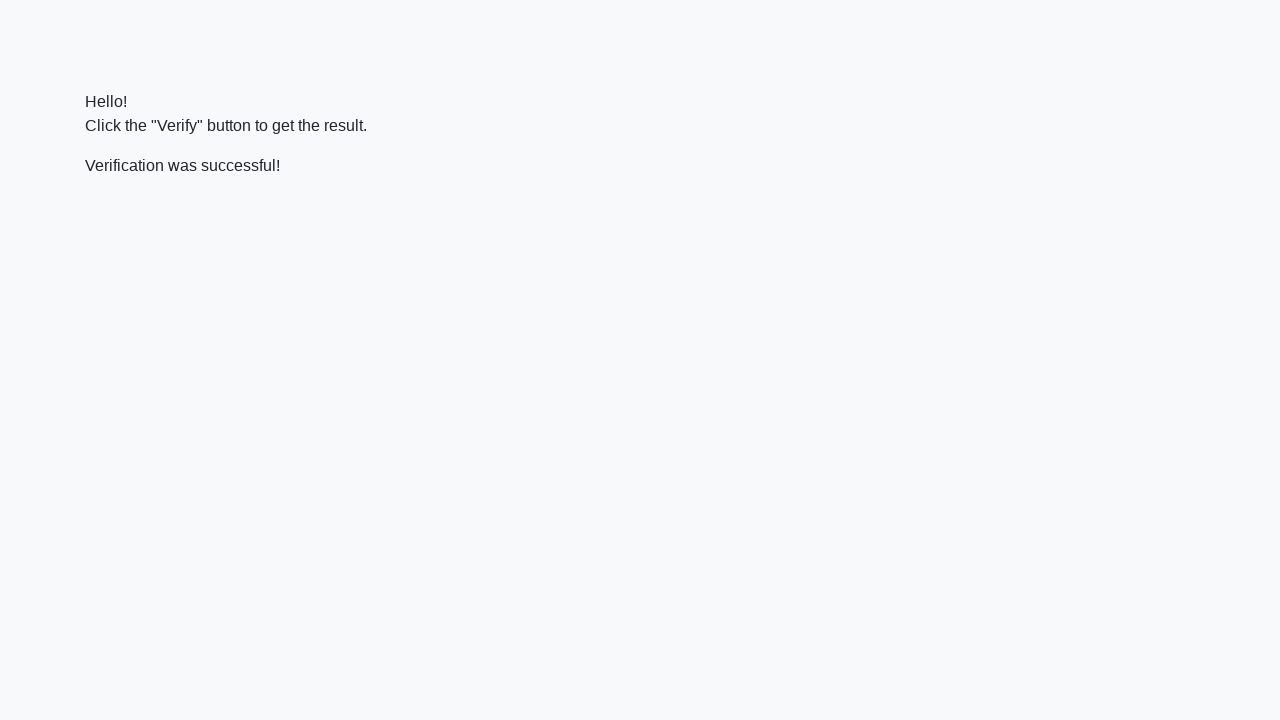

Verified that success message contains 'successful'
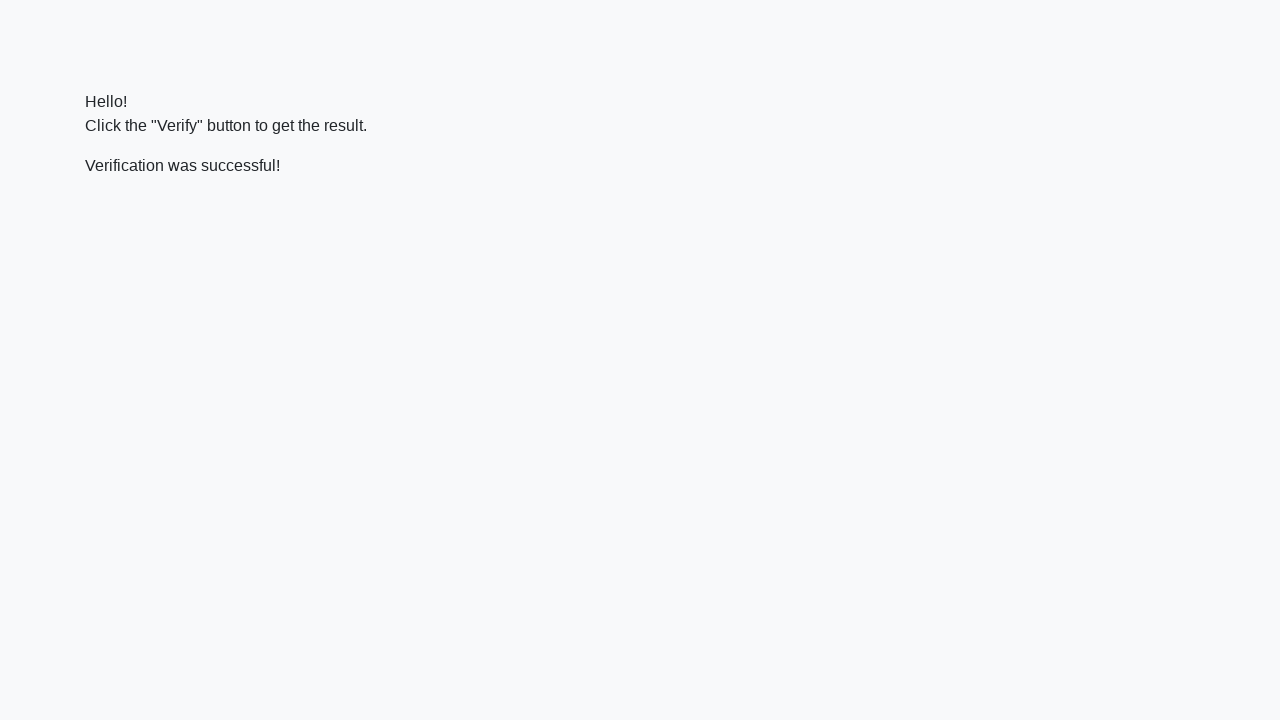

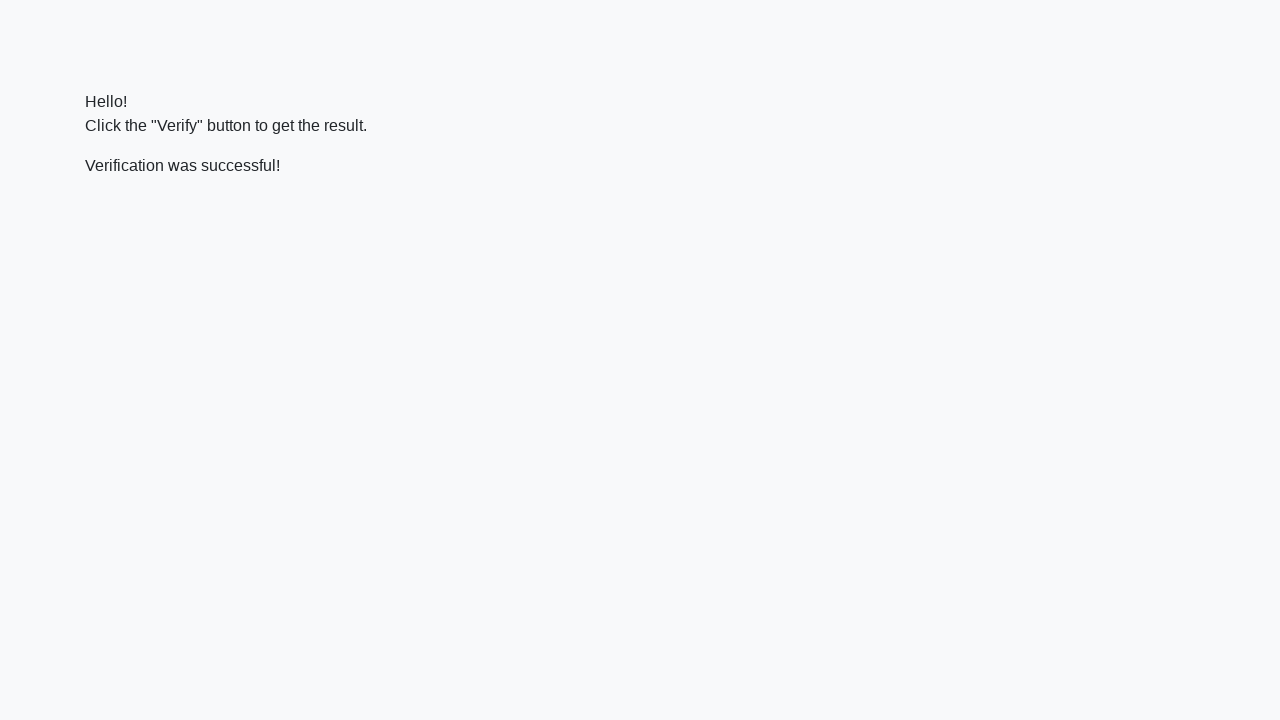